Tests alert handling functionality by clicking a button to trigger an alert and then accepting it

Starting URL: https://demoqa.com/alerts

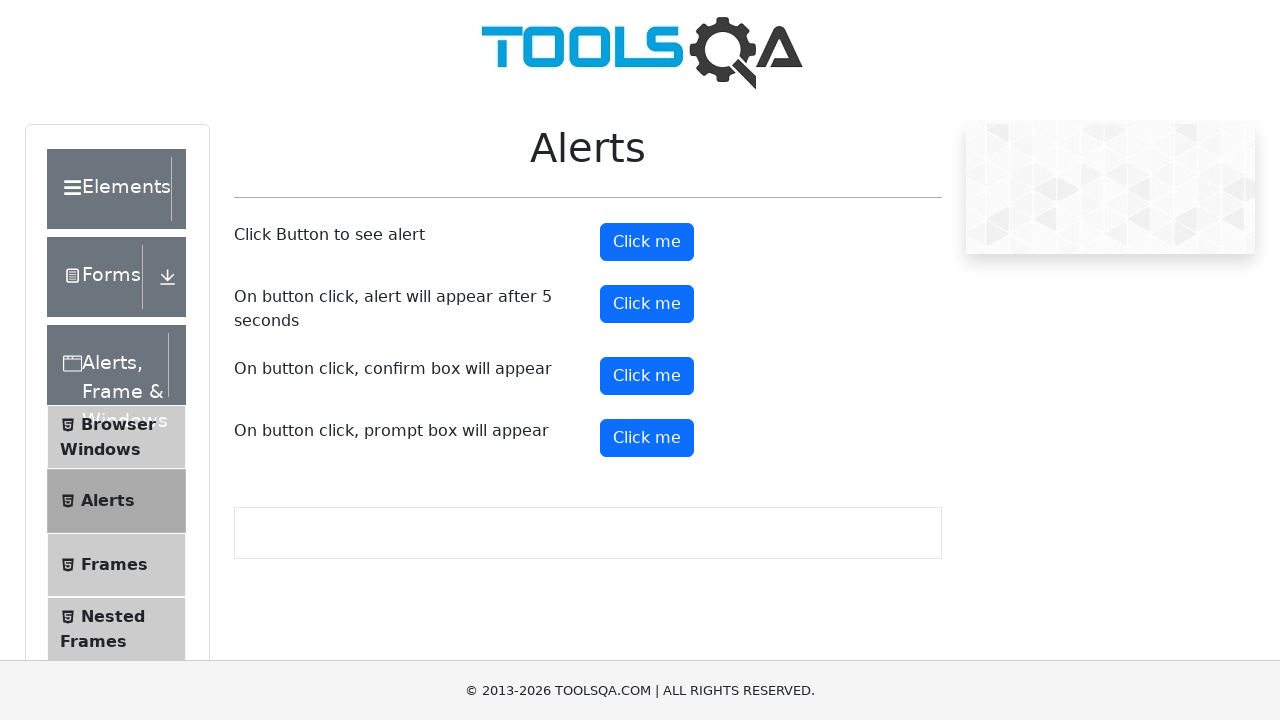

Clicked alert button to trigger alert at (647, 242) on #alertButton
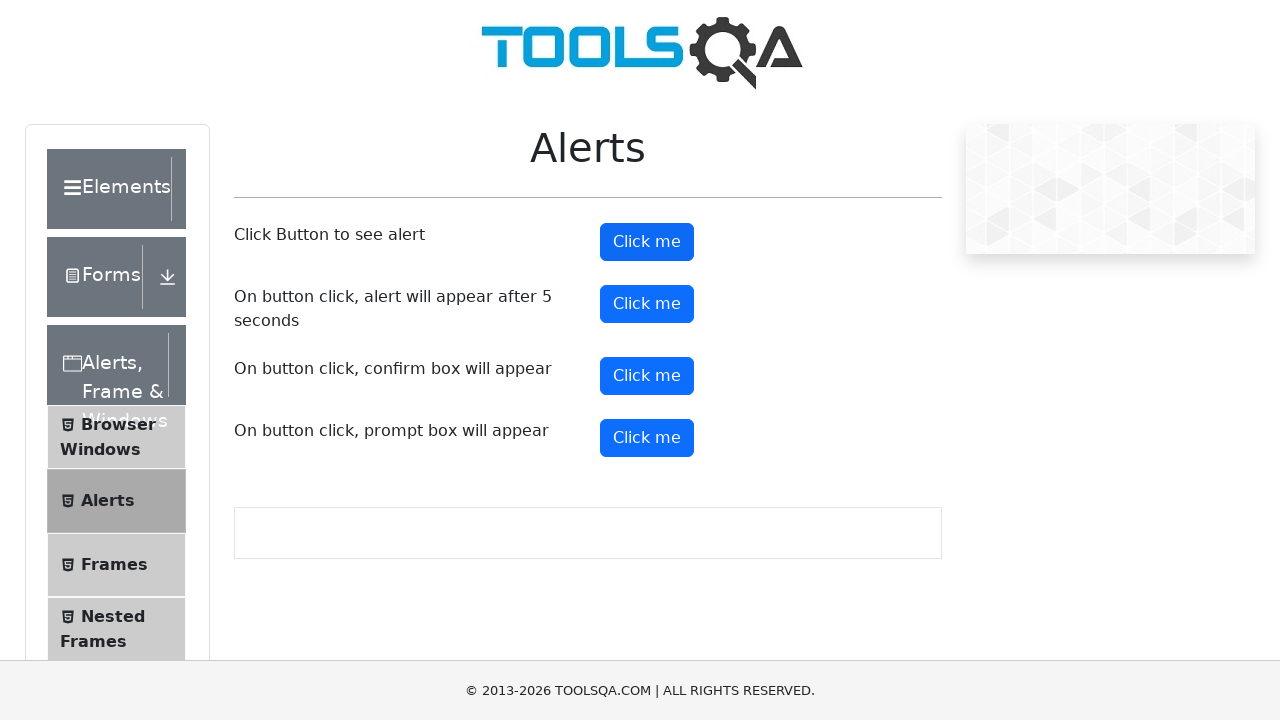

Set up dialog handler to accept alerts
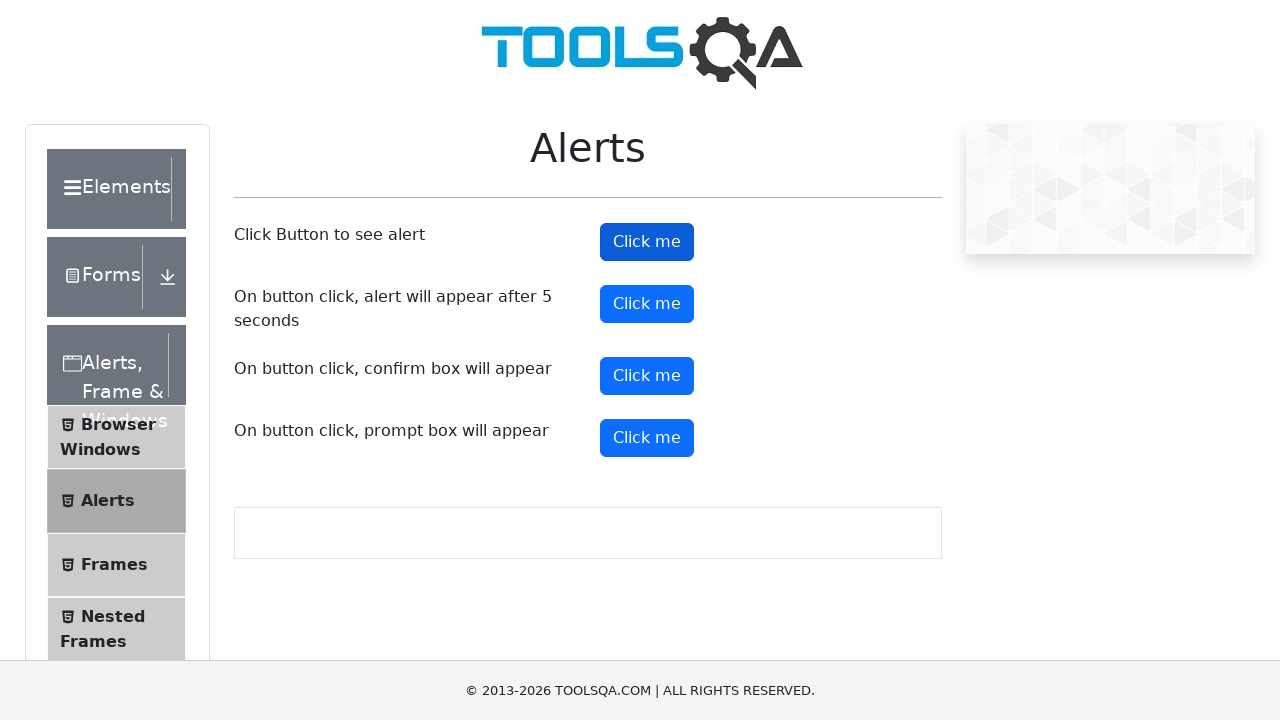

Clicked alert button again to trigger alert with handler active at (647, 242) on #alertButton
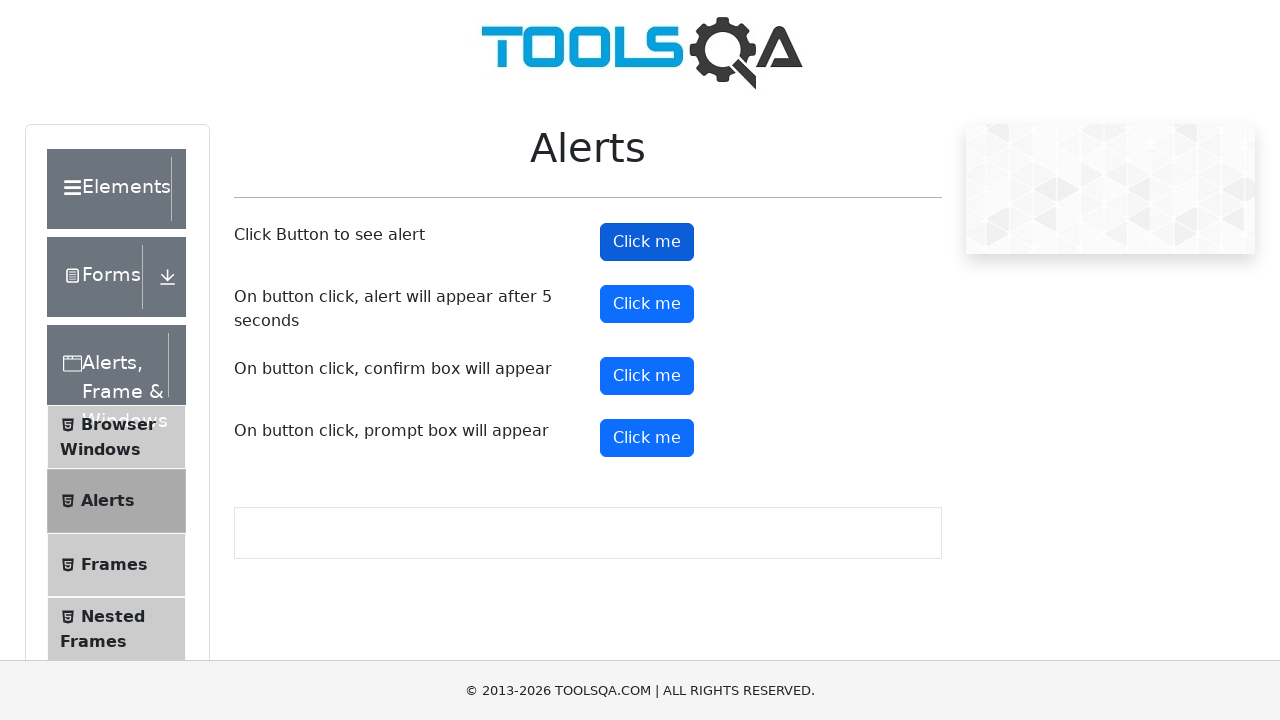

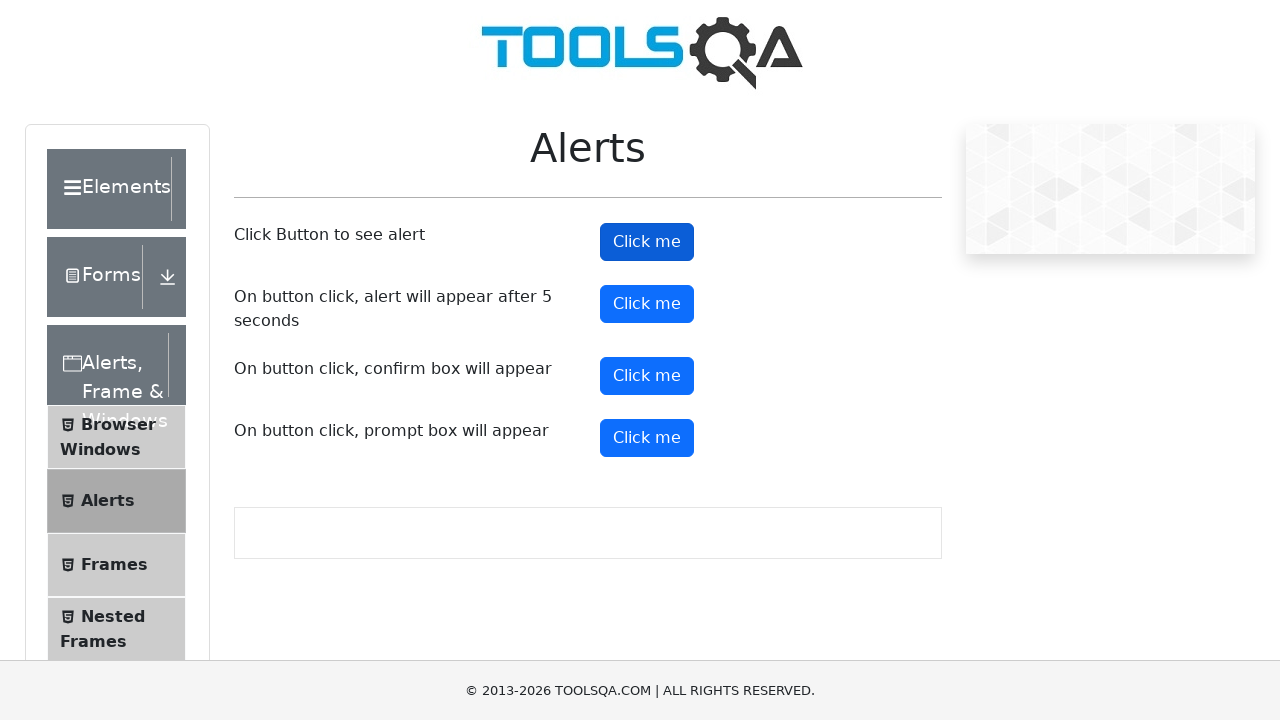